Tests dropdown selection functionality by interacting with country and color dropdown menus using different selection methods (by index, by value, and by visible text).

Starting URL: https://testautomationpractice.blogspot.com/

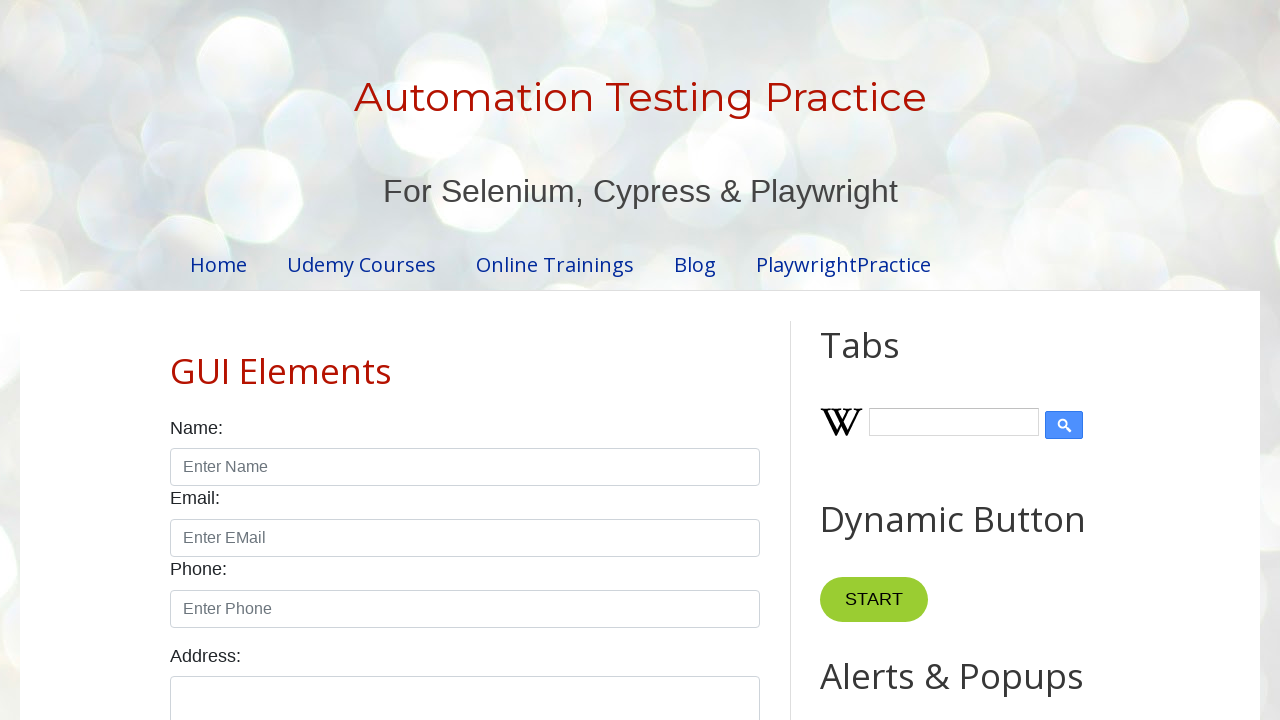

Clicked on country dropdown to open it at (465, 360) on select#country
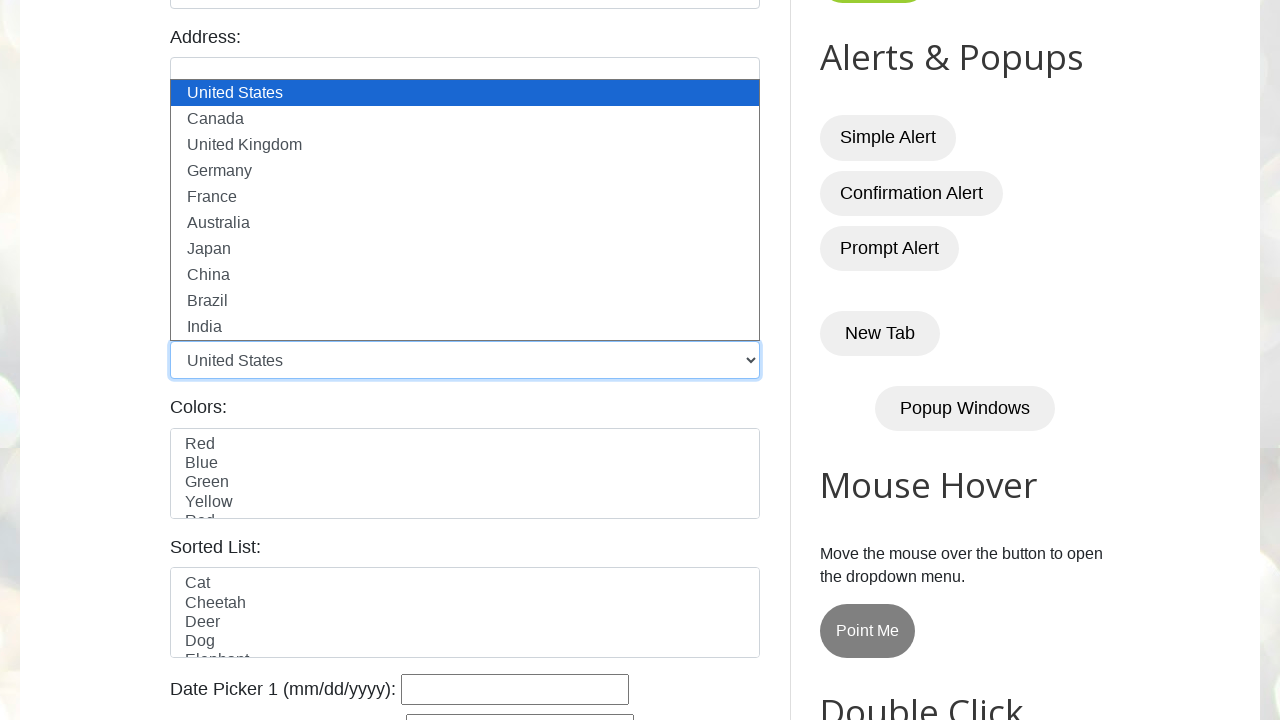

Selected country dropdown option by index 1 (second option) on select#country
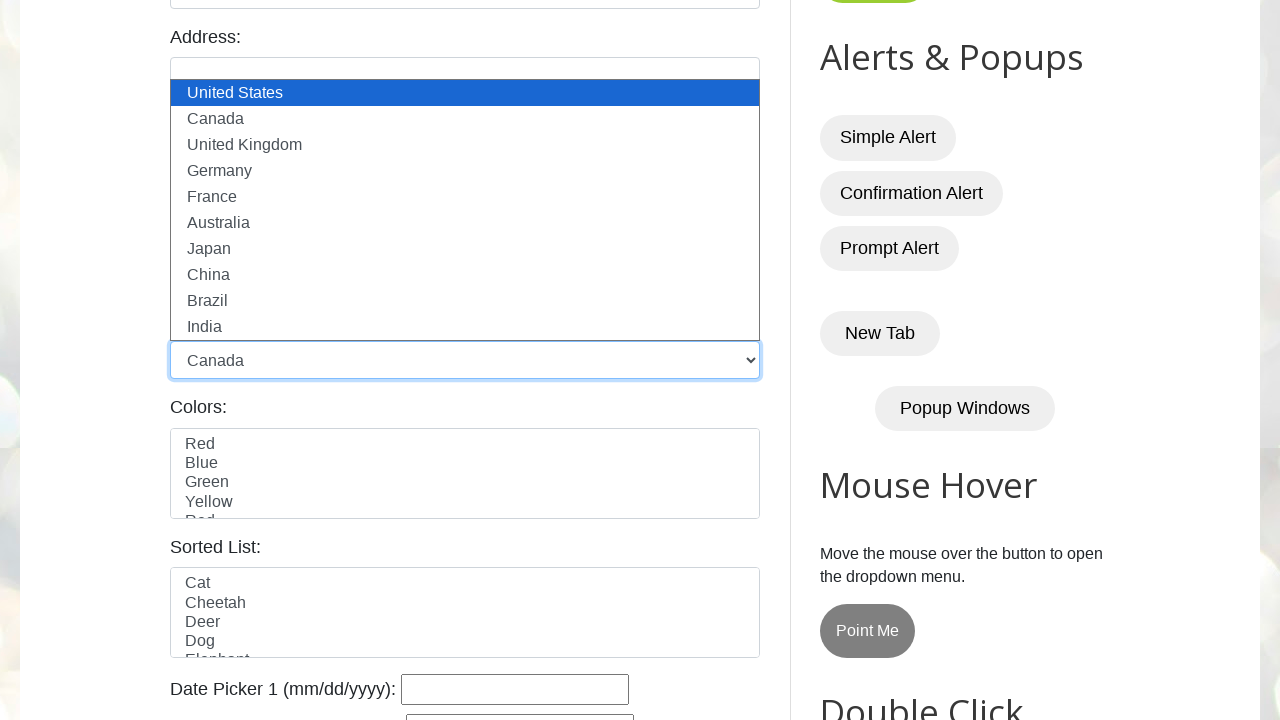

Selected country 'India' from dropdown by value on select#country
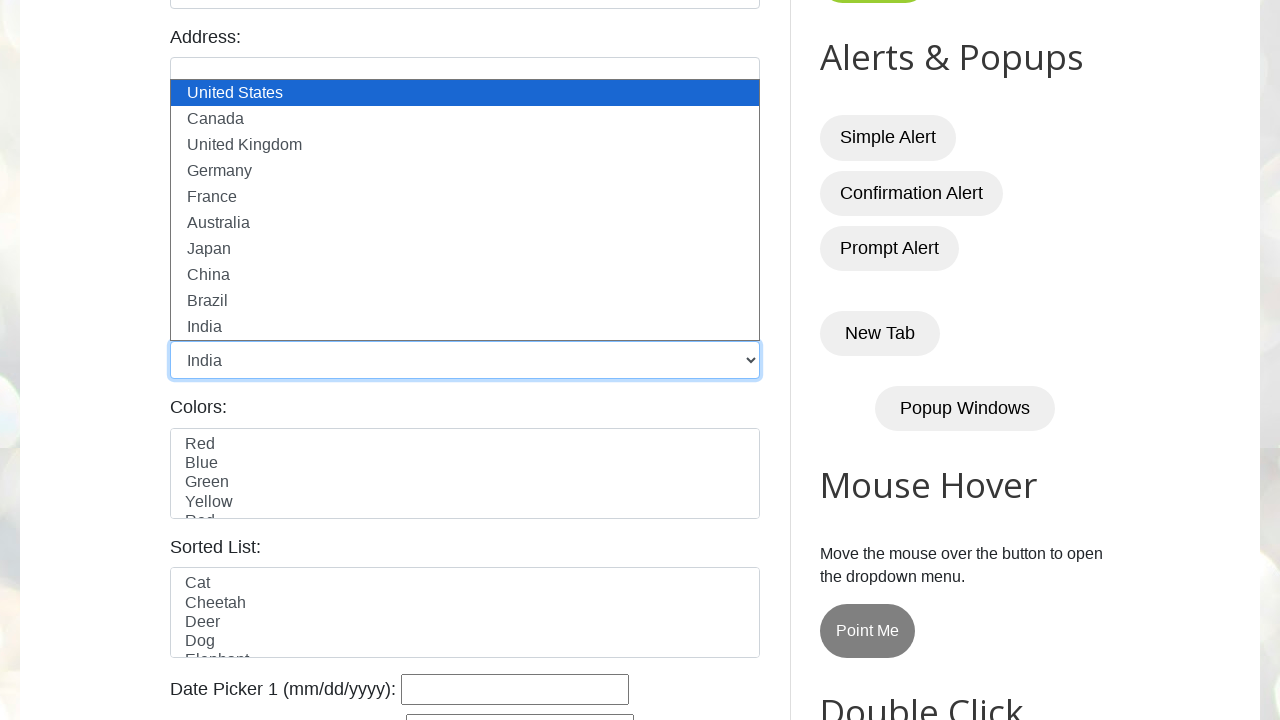

Selected country 'Japan' from dropdown by visible text on select#country
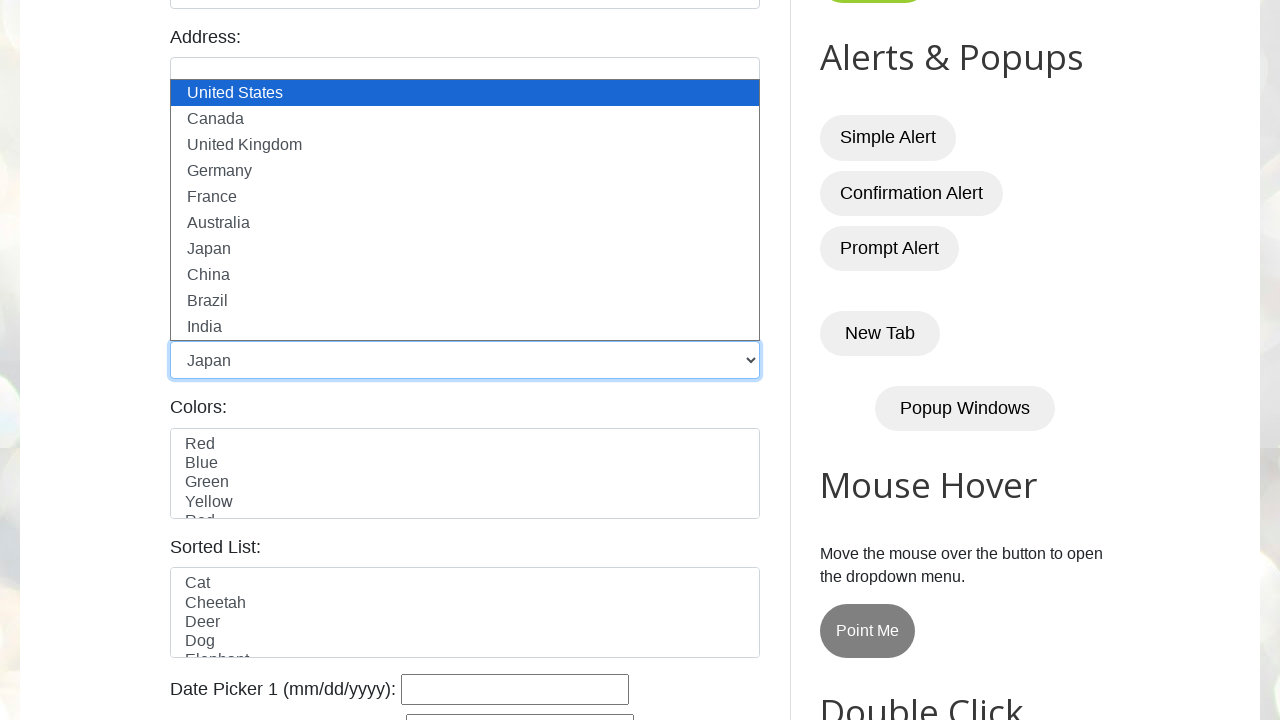

Selected color 'blue' from colors dropdown on select#colors
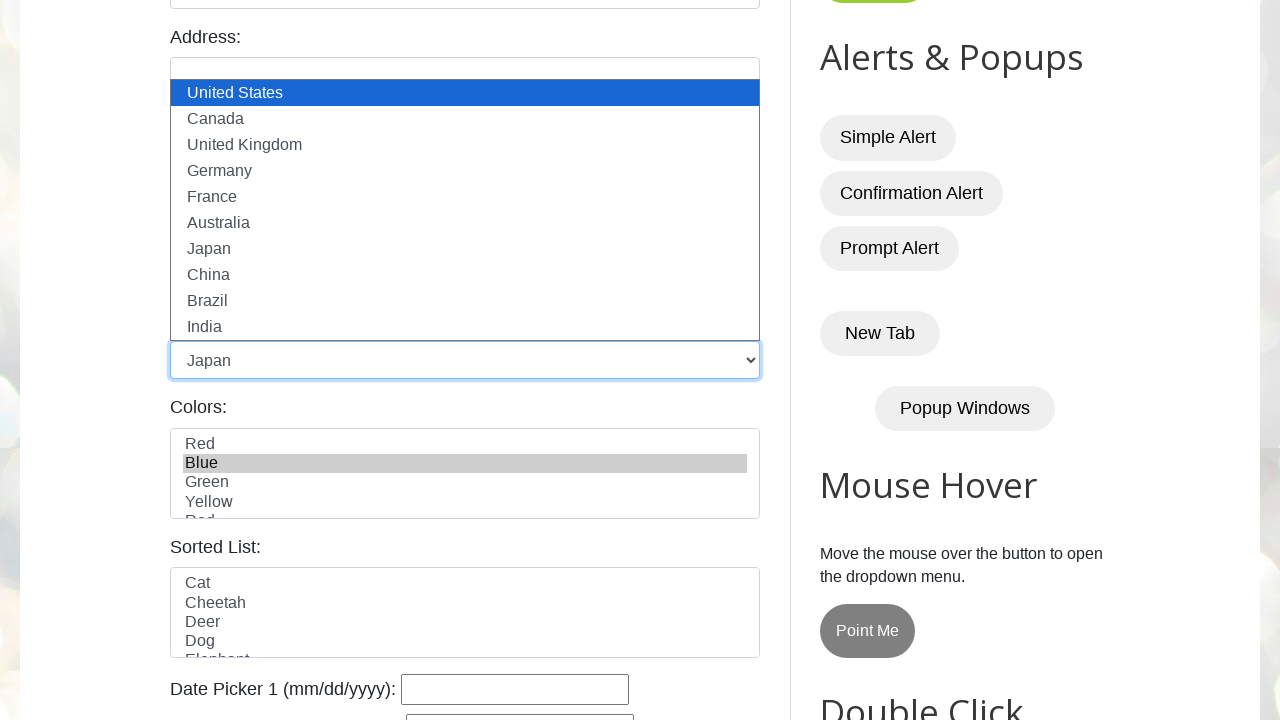

Selected color 'green' from colors dropdown (multi-select) on select#colors
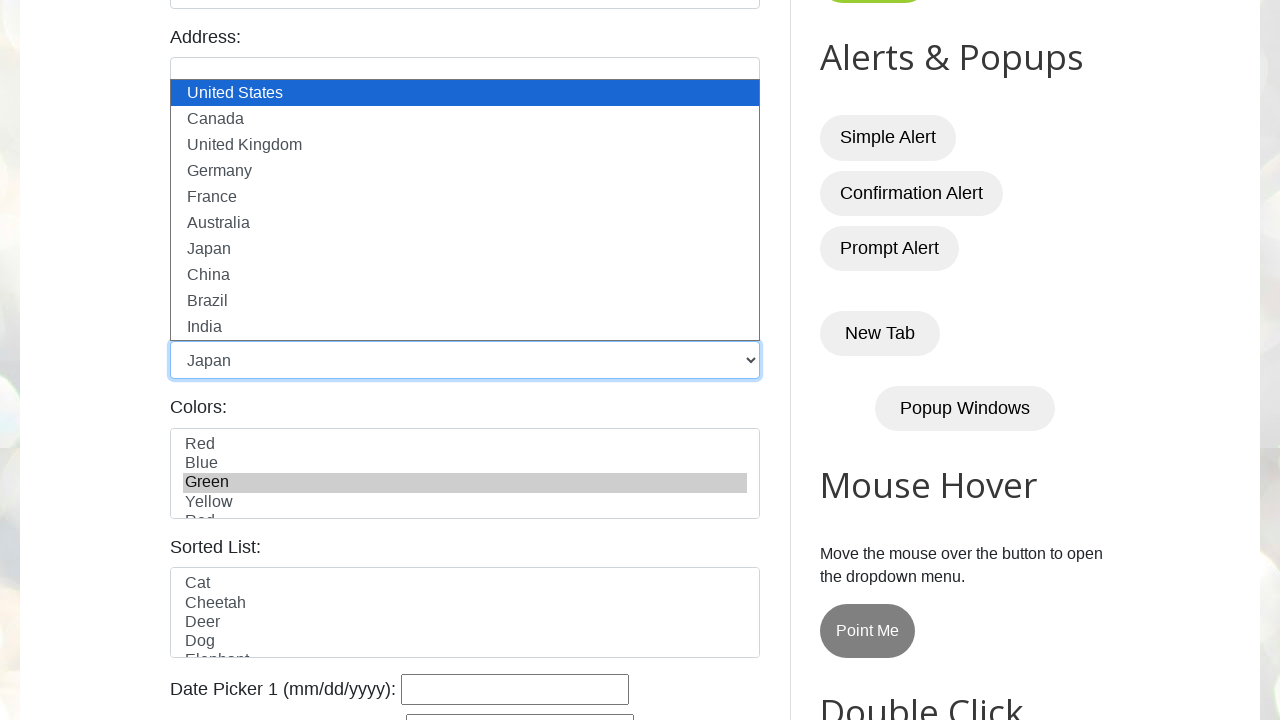

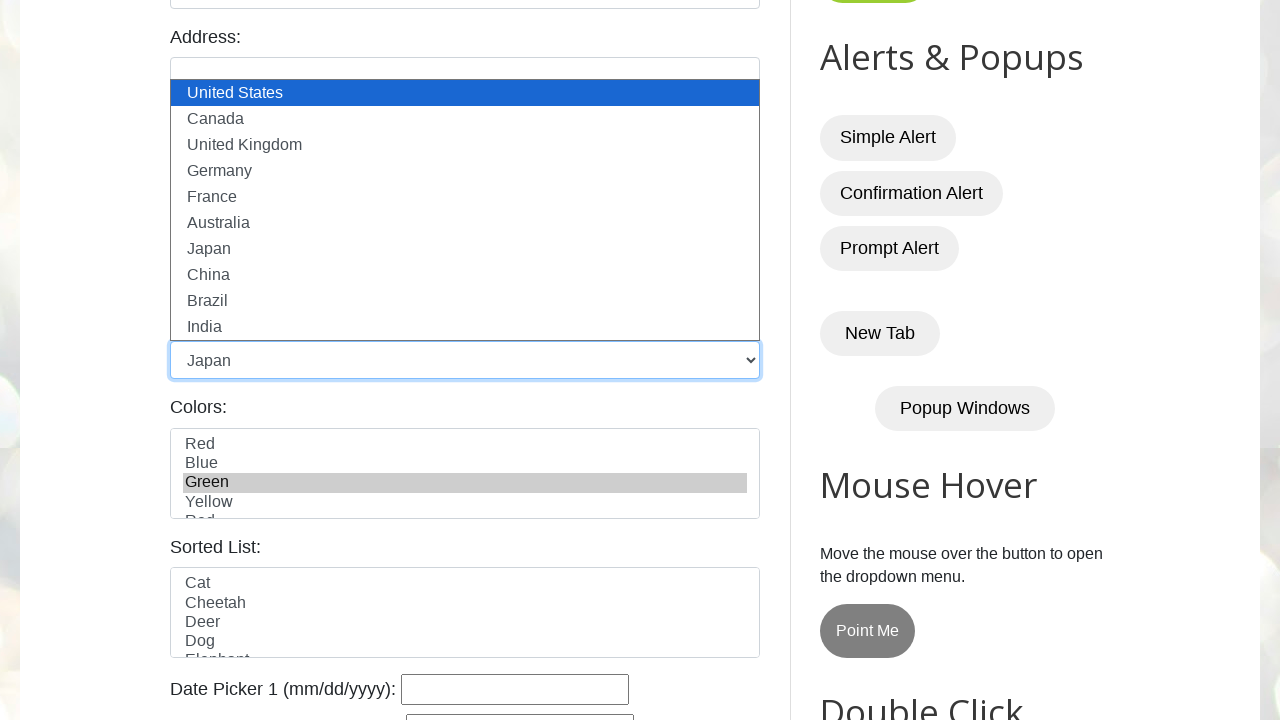